Tests text field input by entering text into a textbox and verifying the value

Starting URL: http://antoniotrindade.com.br/treinoautomacao/elementsweb.html

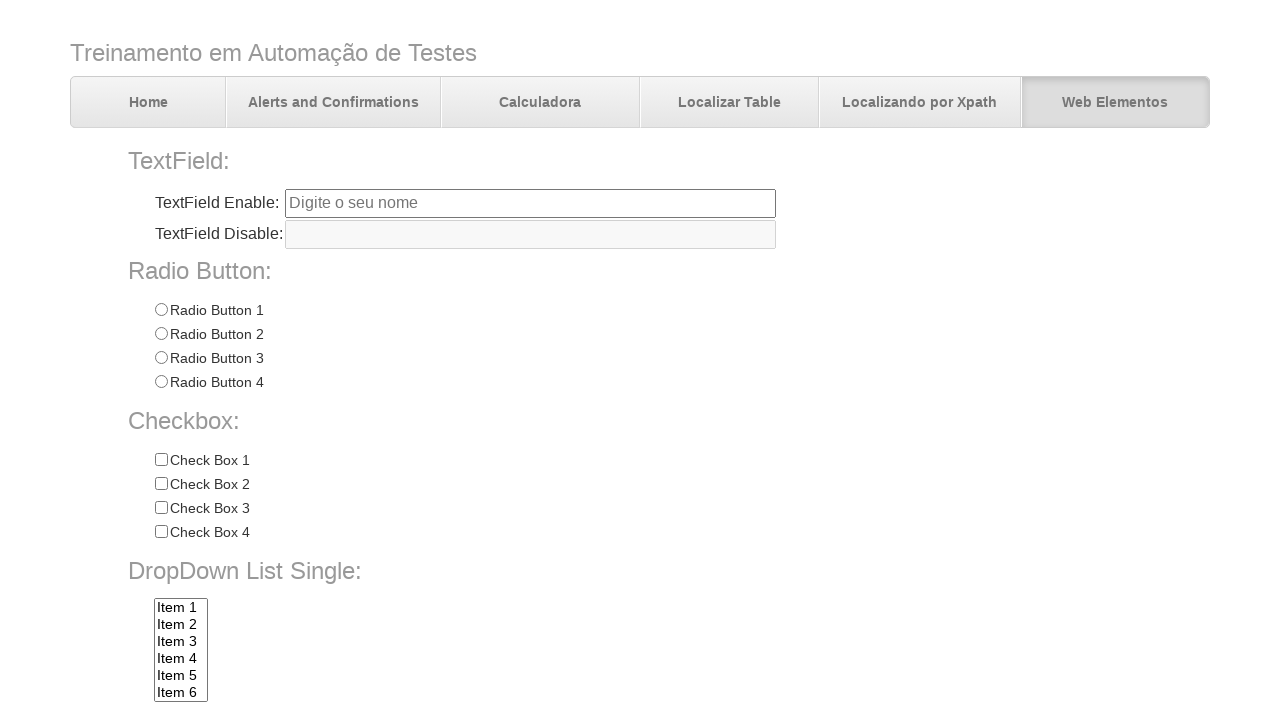

Filled name text field with 'Antonio Trindade' on input[name='txtbox1']
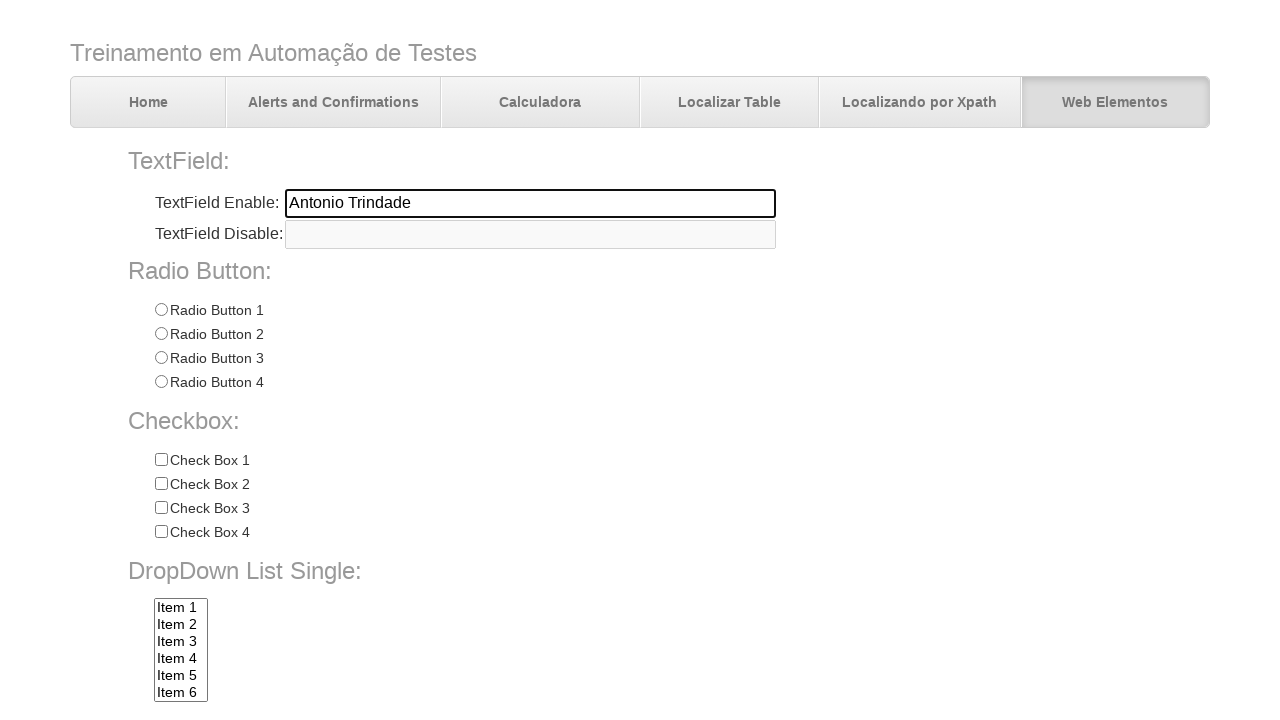

Verified that name text field contains 'Antonio Trindade'
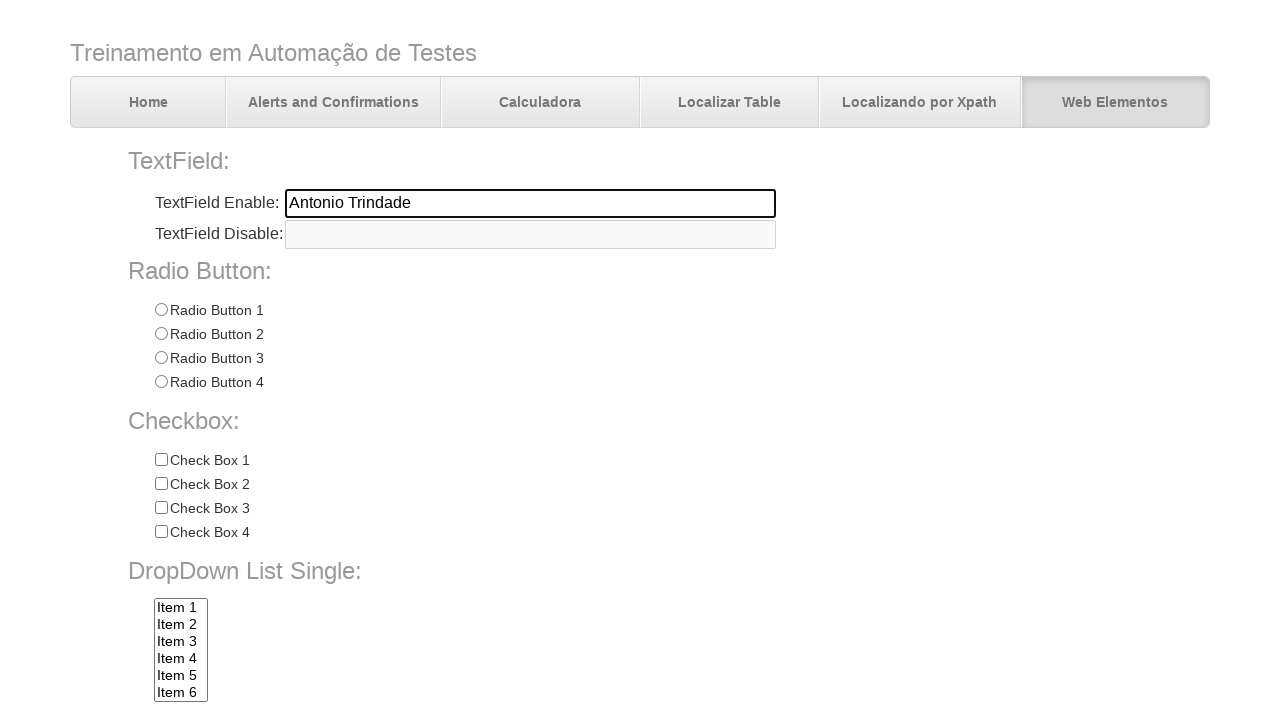

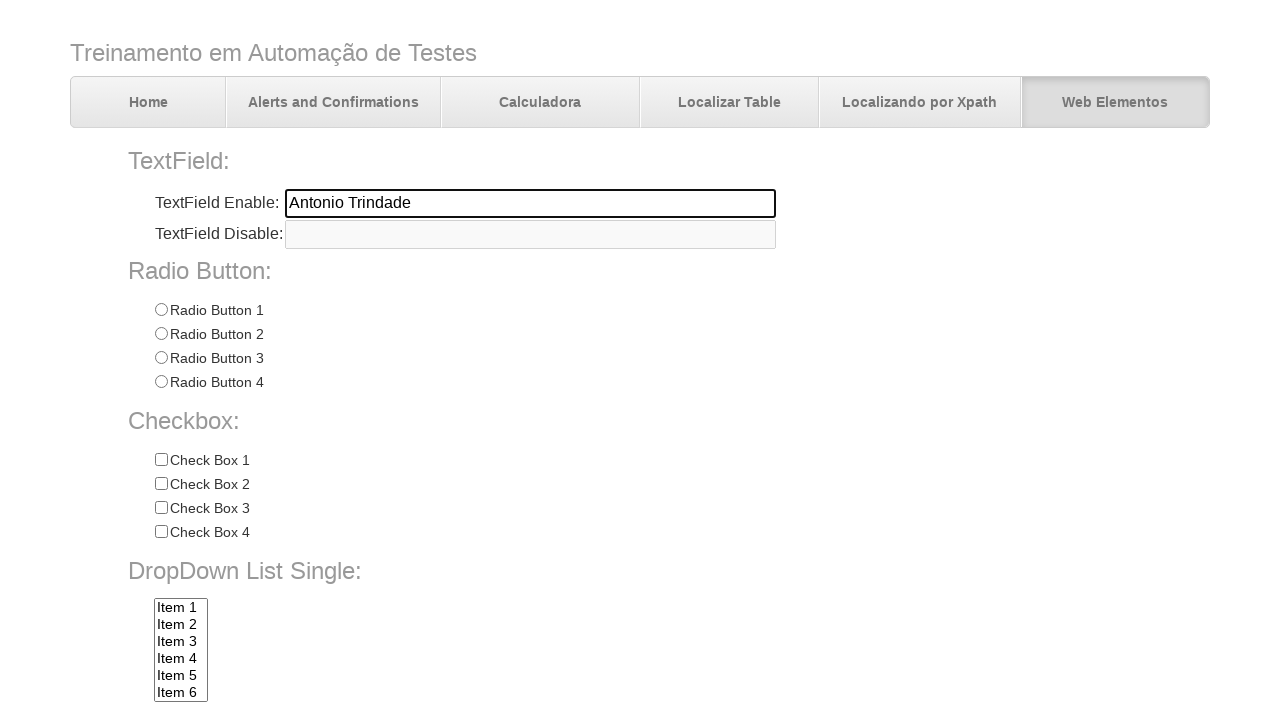